Navigates to the OrangeHRM demo site and clicks on the "OrangeHRM, Inc" link, likely a footer link to the company website.

Starting URL: https://opensource-demo.orangehrmlive.com/

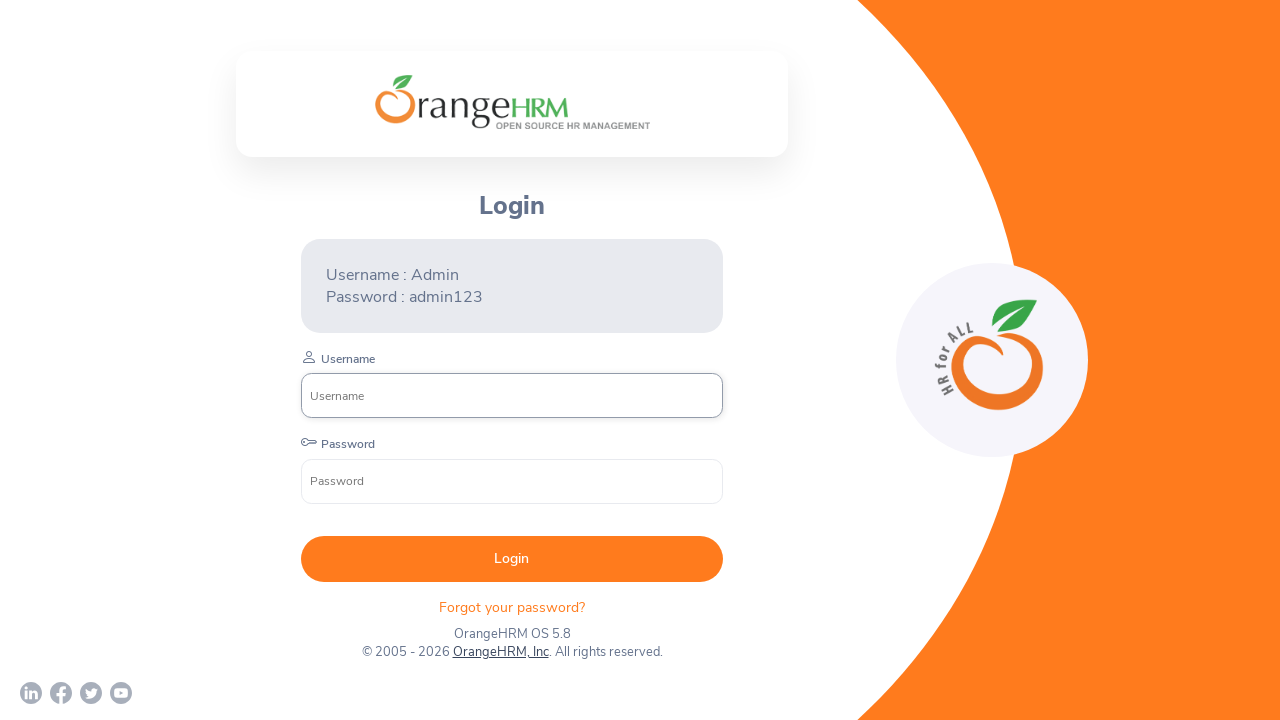

Navigated to OrangeHRM demo site
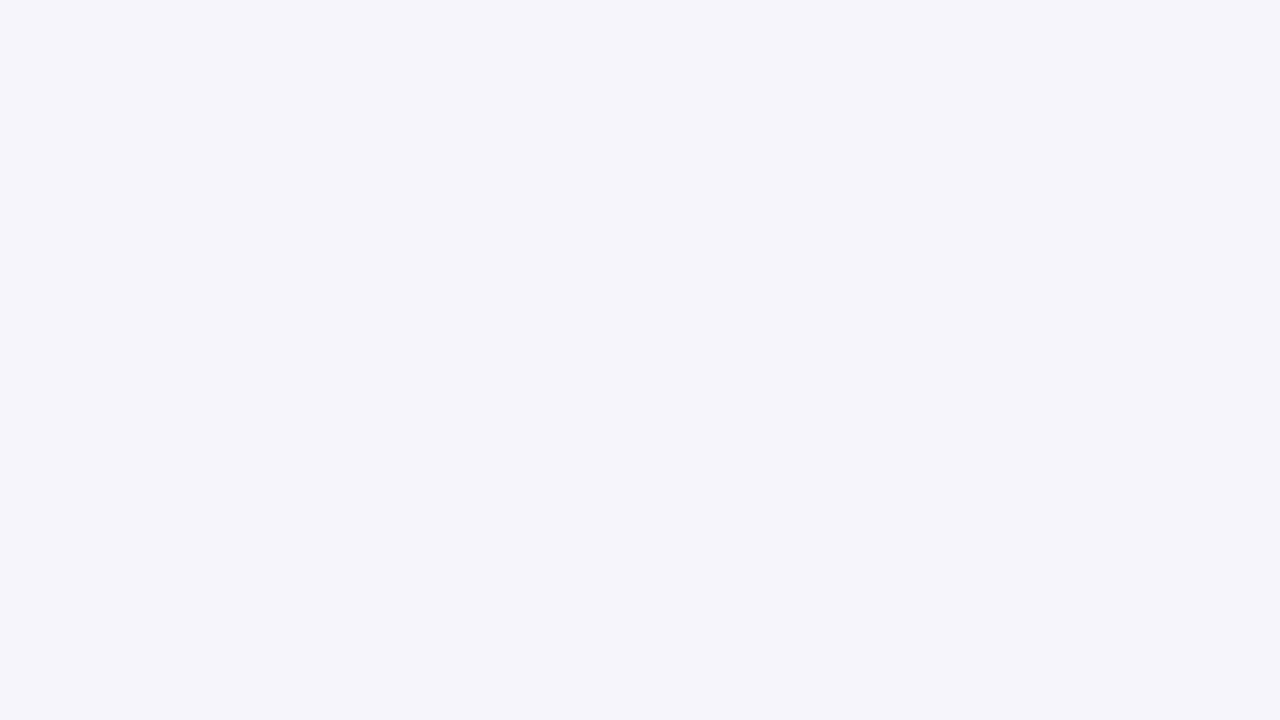

Clicked on the 'OrangeHRM, Inc' footer link at (500, 652) on a:text('OrangeHRM, Inc')
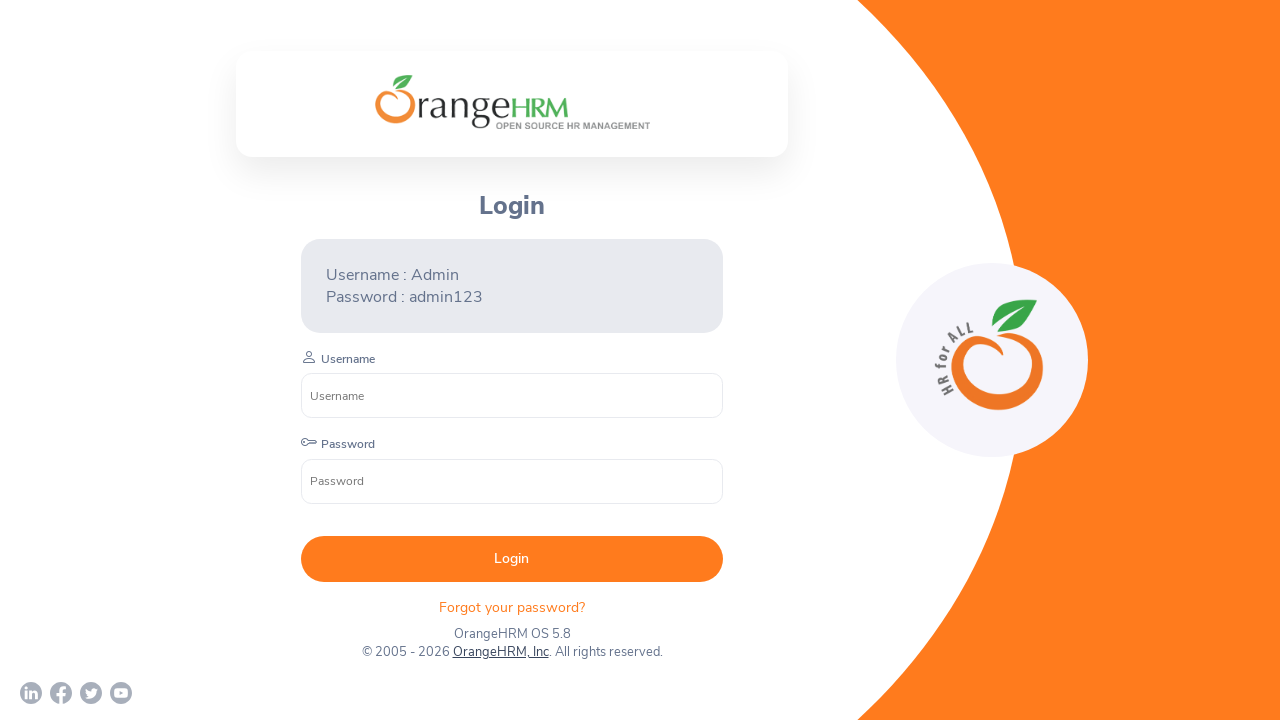

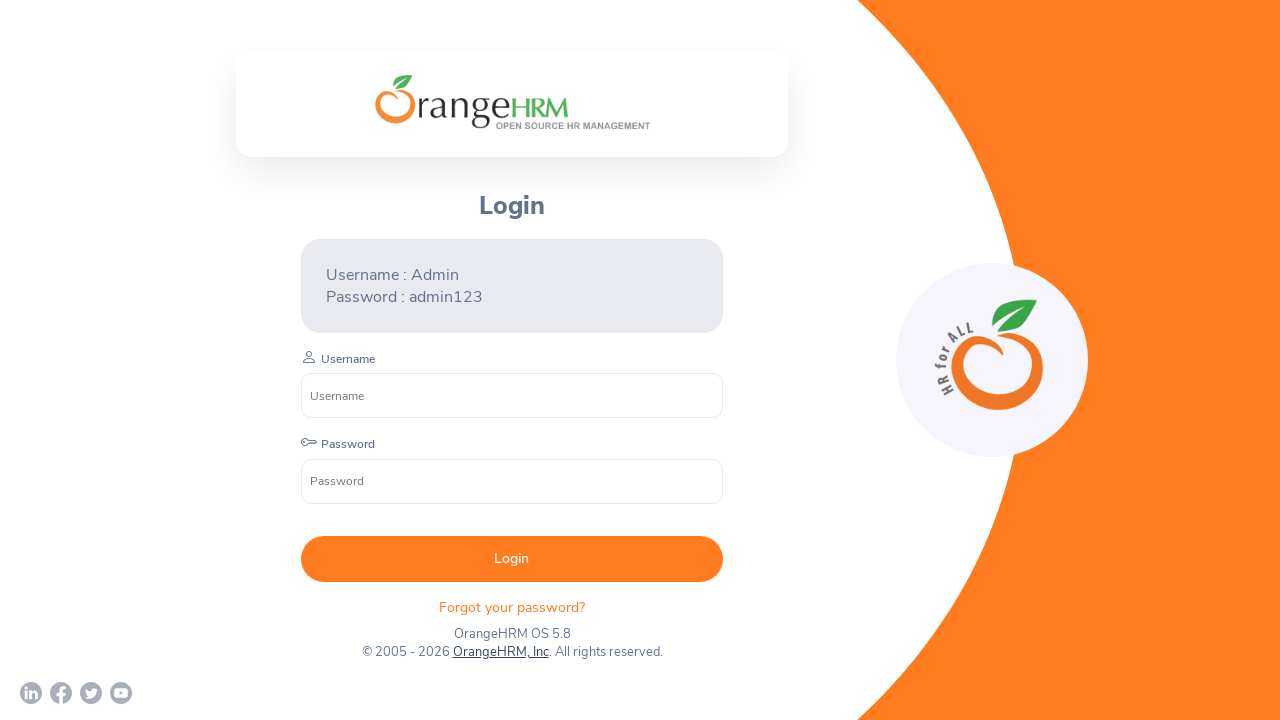